Tests navigation through paginated search results on Audible India by waiting for product listings to load and clicking through to the next page of results.

Starting URL: https://www.audible.in/search

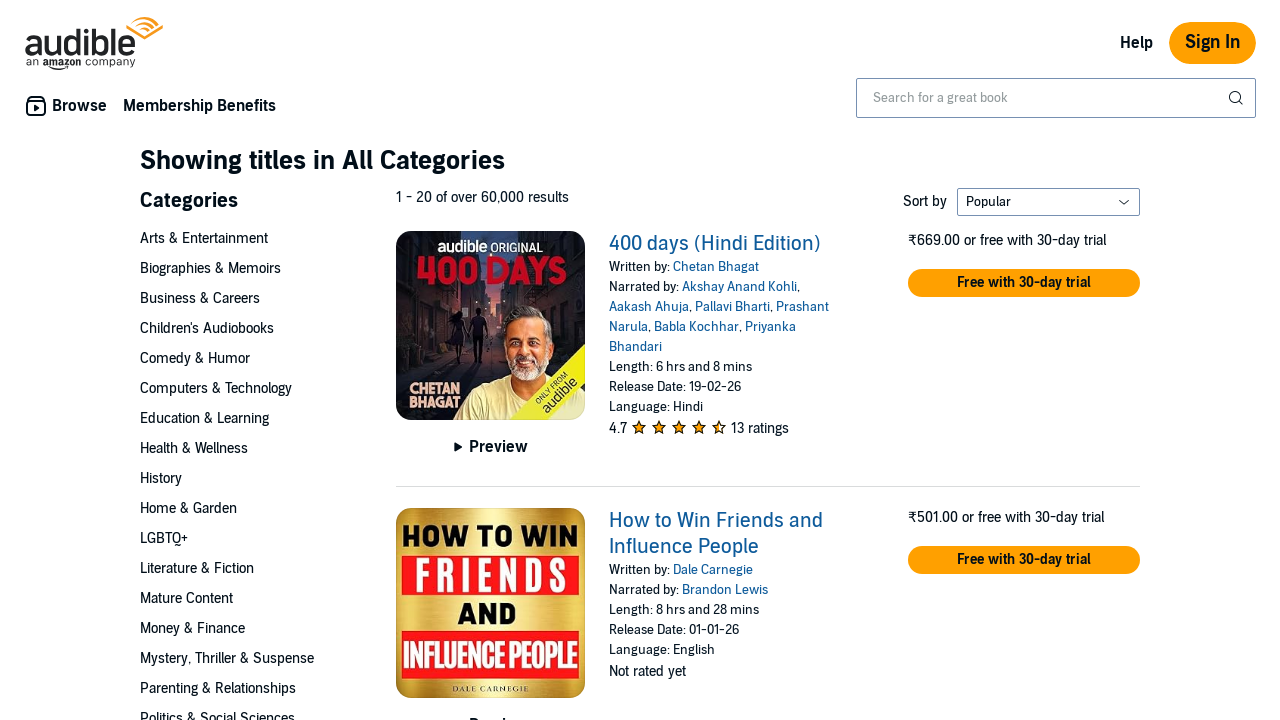

Waited for pagination elements to load on Audible India search page
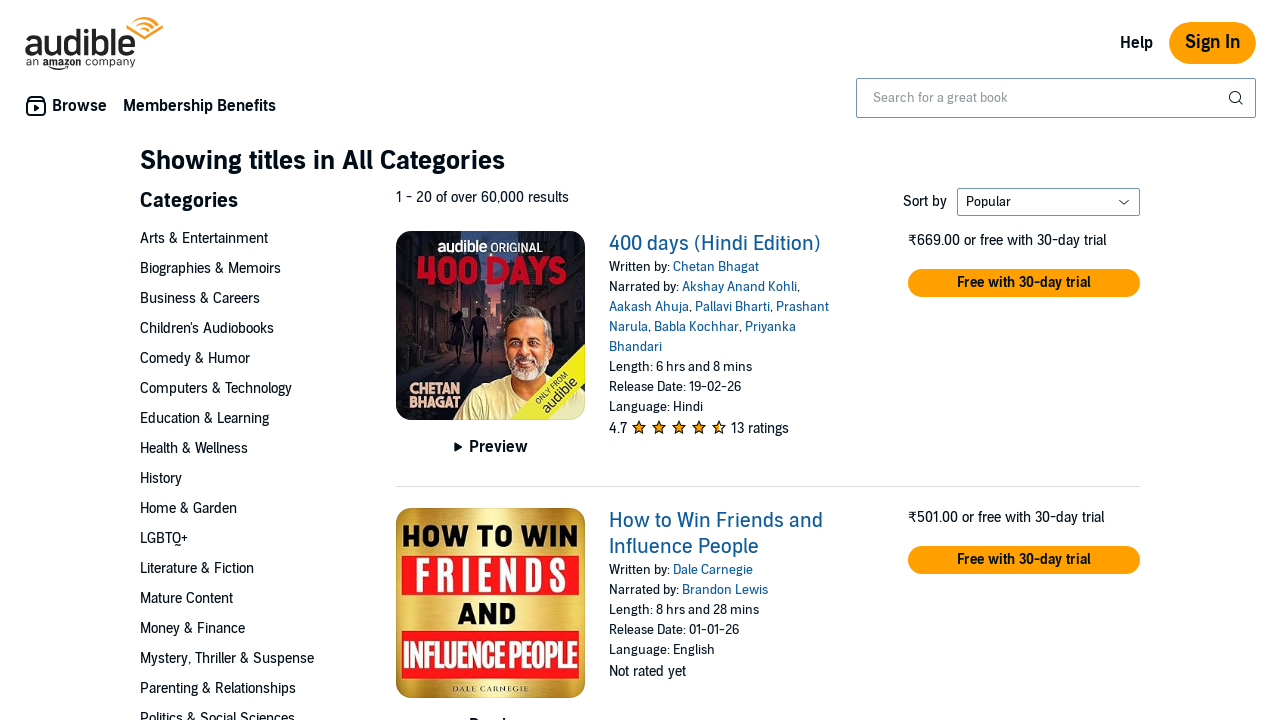

Waited for product container to load
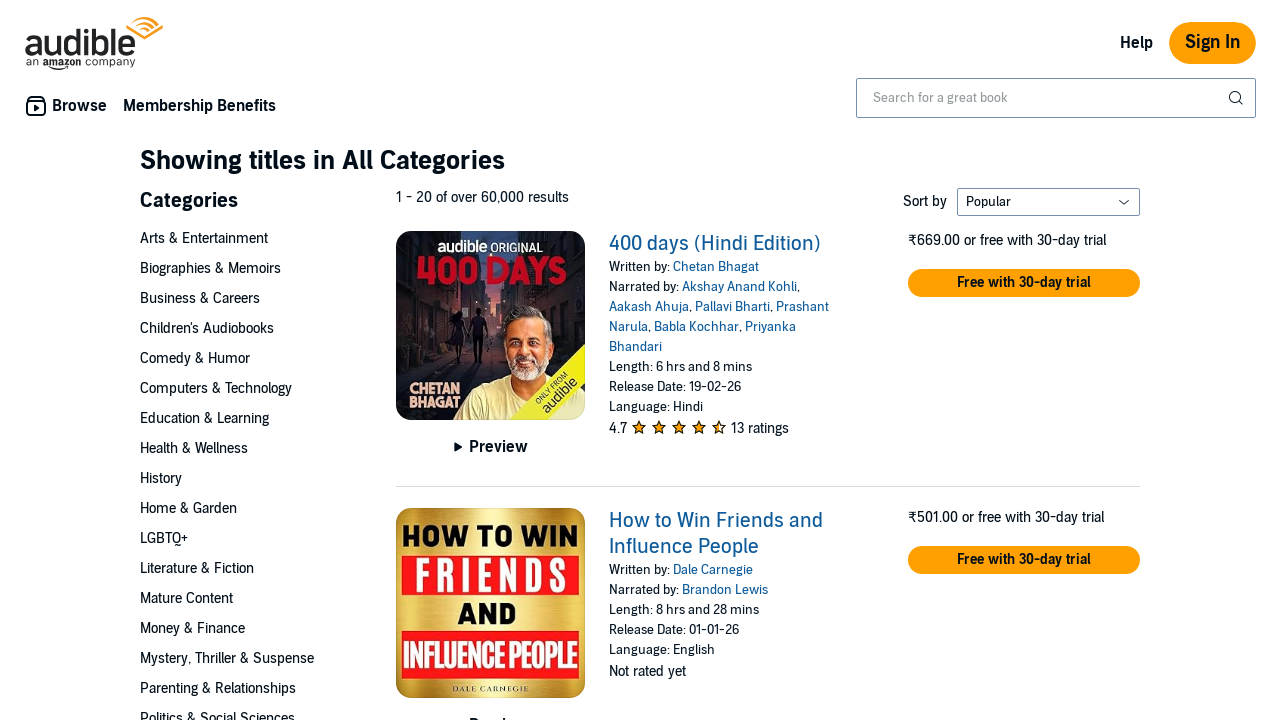

Waited for product list items to be visible
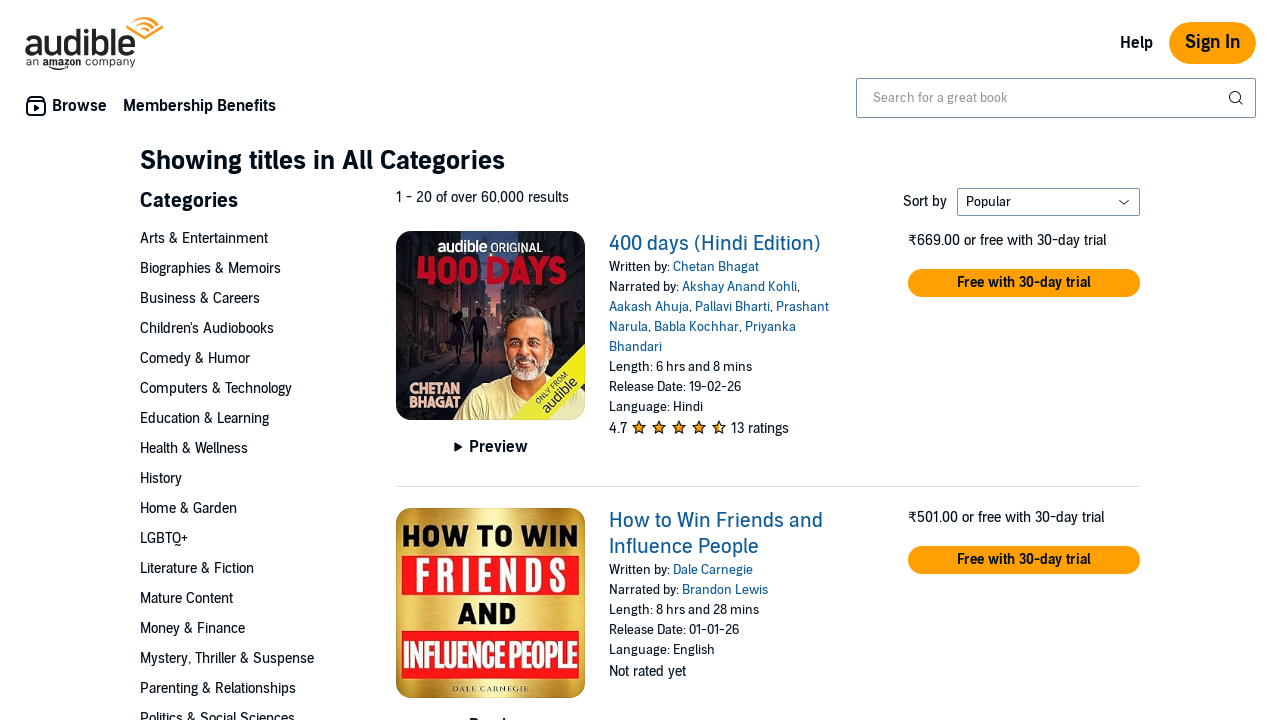

Clicked next page button to navigate to second page of search results at (1124, 617) on span.nextButton
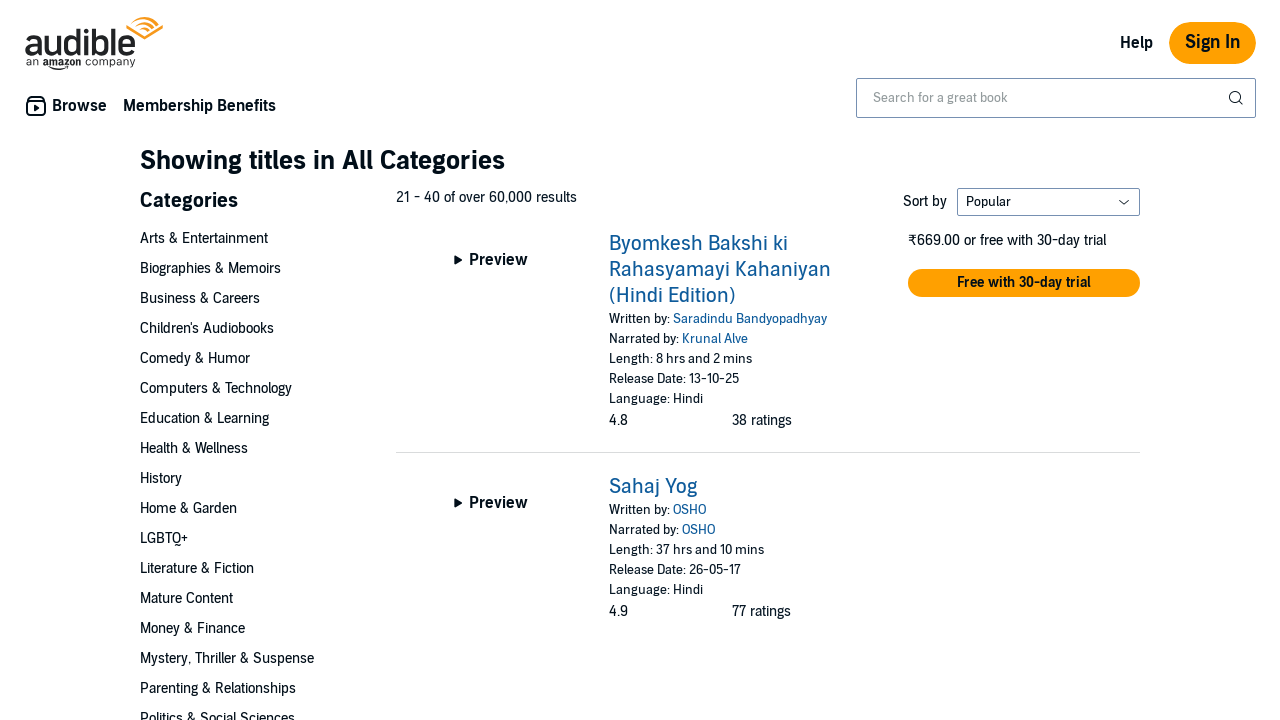

Waited for product container to load on the new page
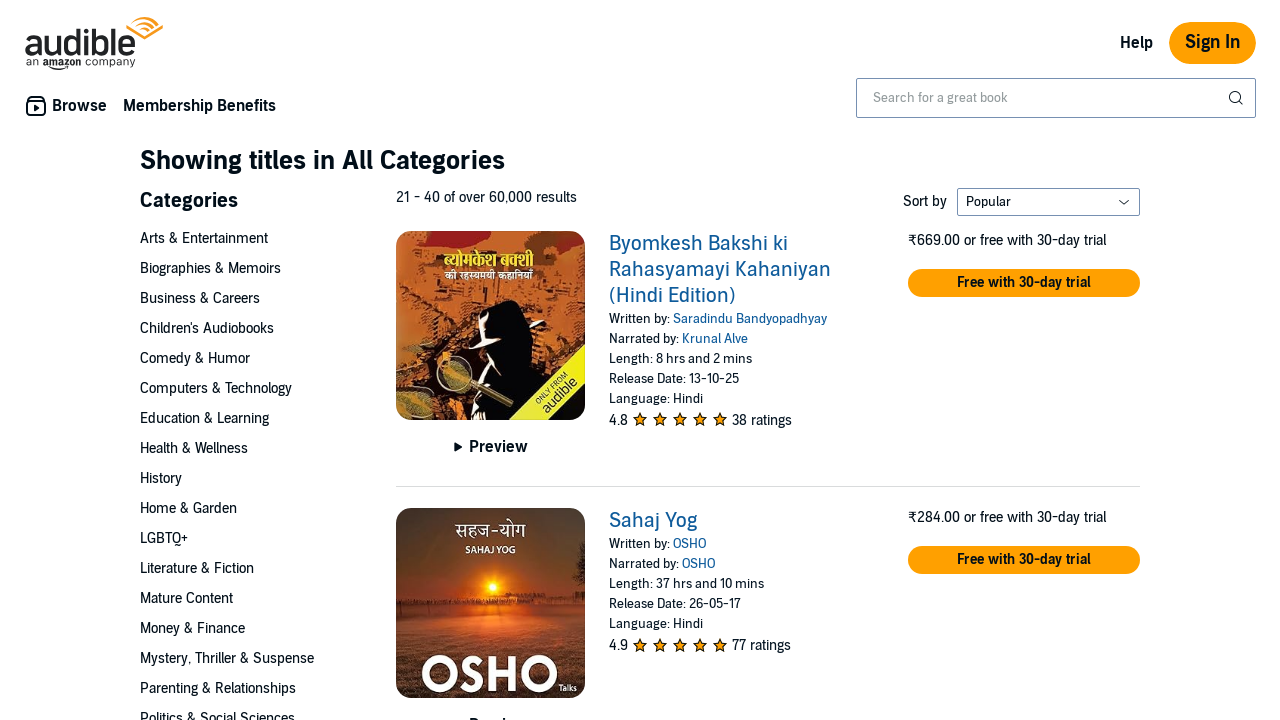

Verified products loaded on the new page
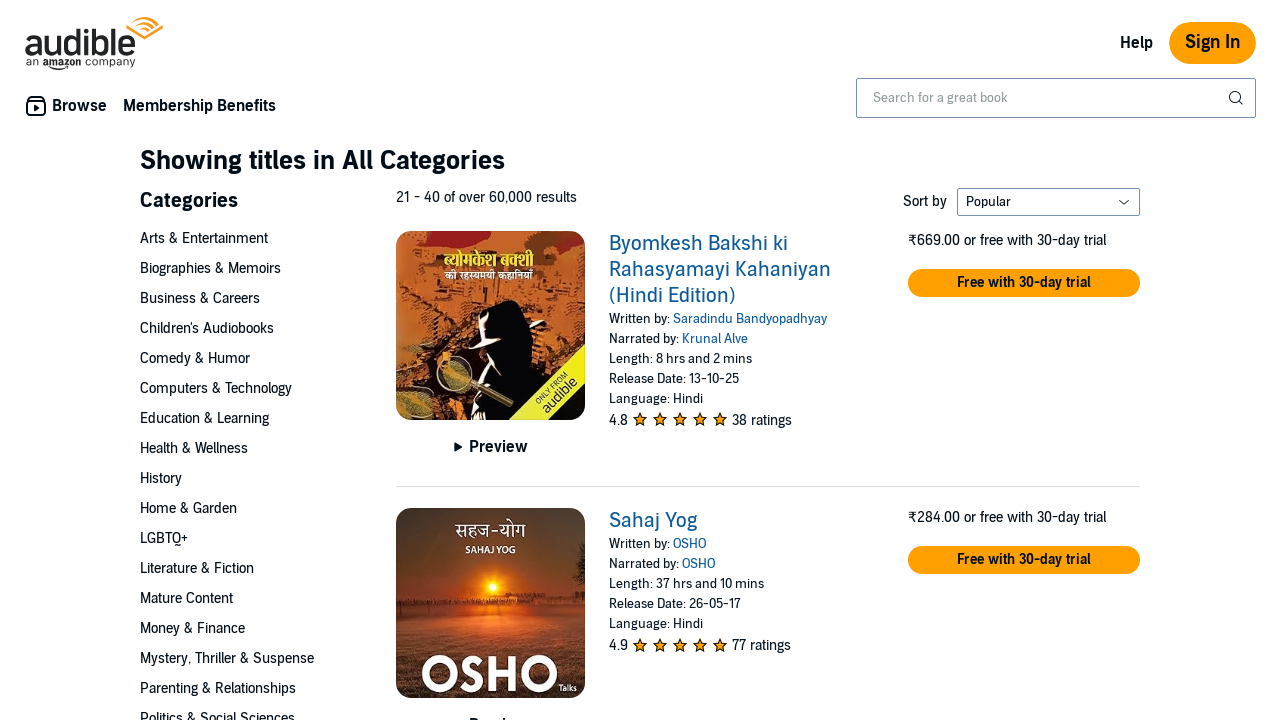

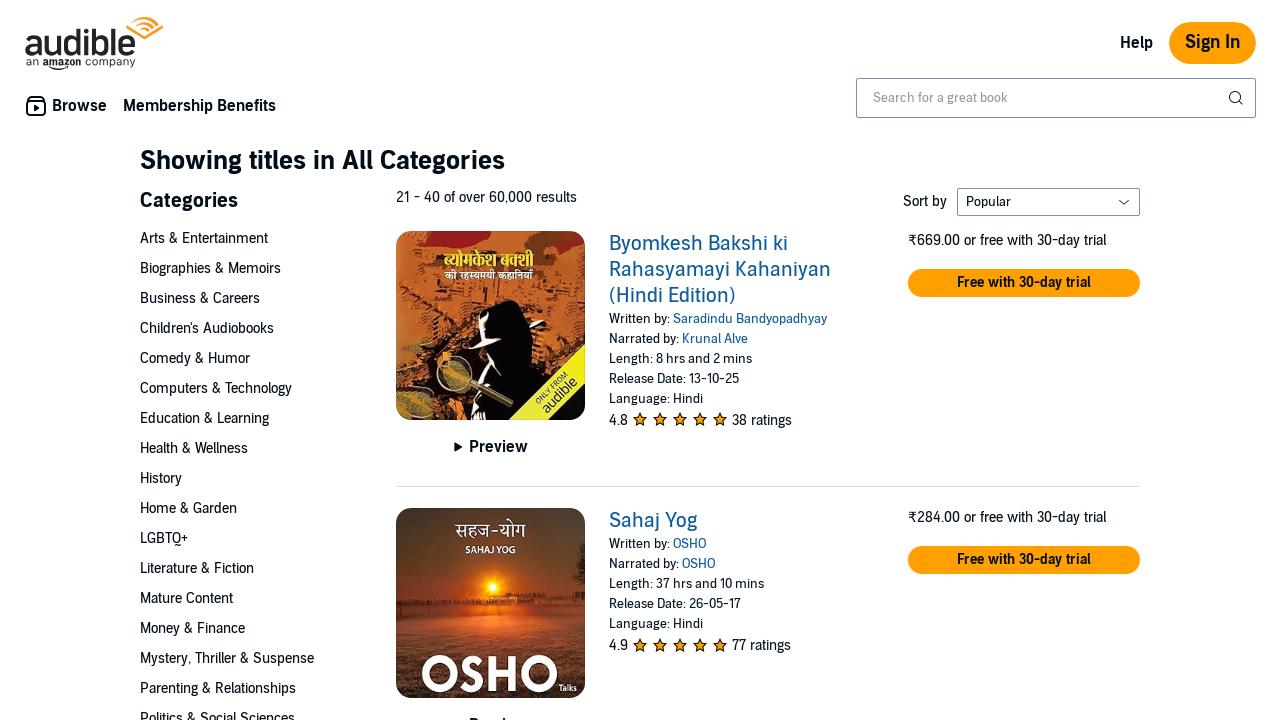